Tests drag and drop functionality on jQuery UI demo page by dragging an element from source to target location within an iframe

Starting URL: https://jqueryui.com/droppable/

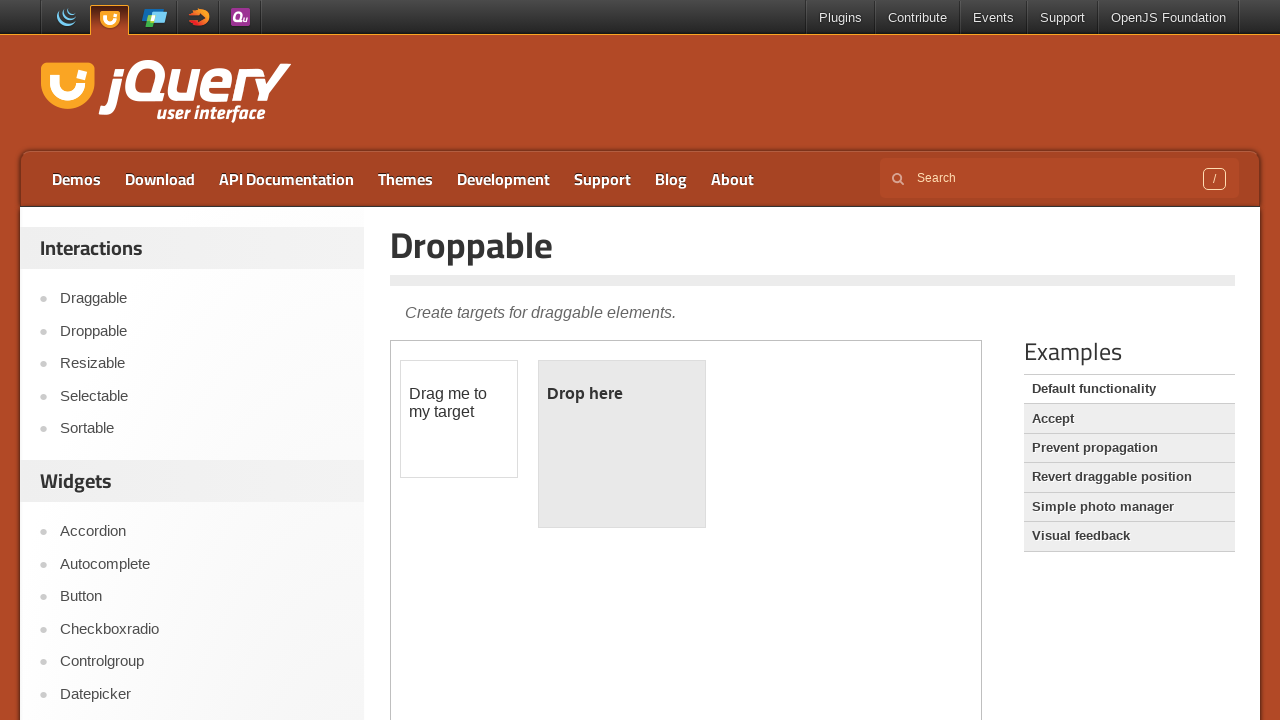

Located the demo iframe containing drag and drop elements
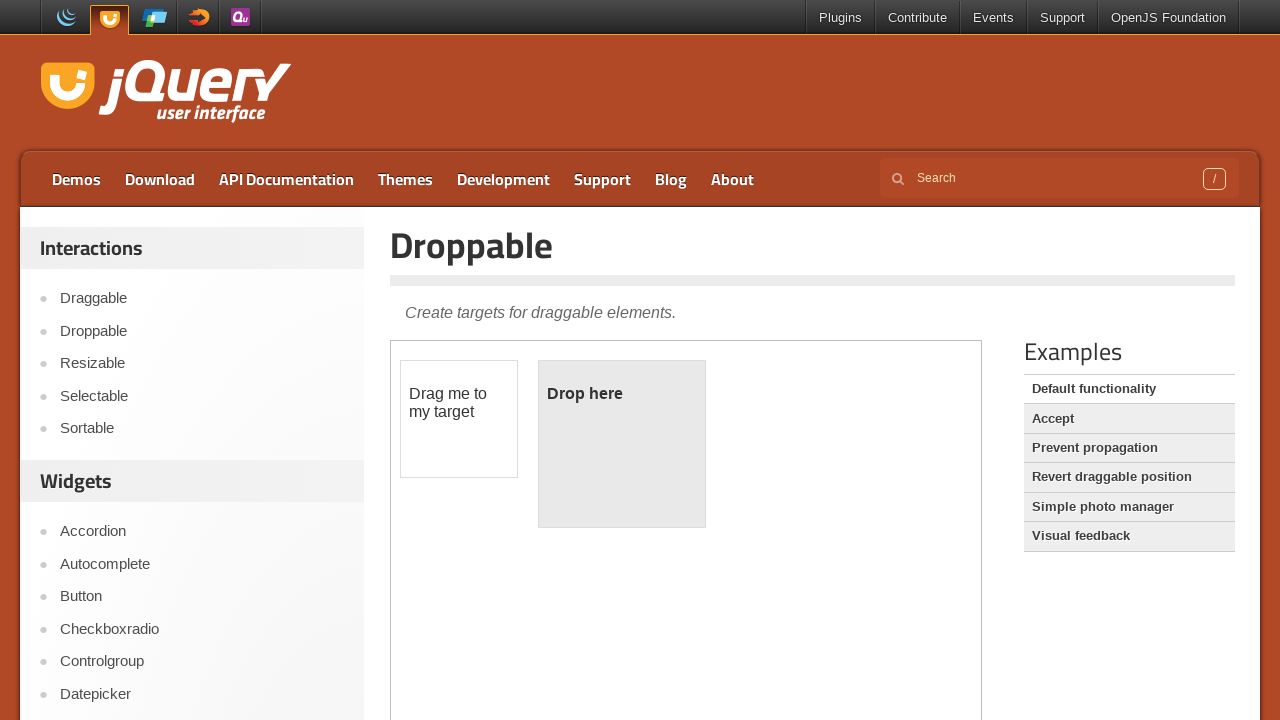

Located the draggable element with id 'draggable'
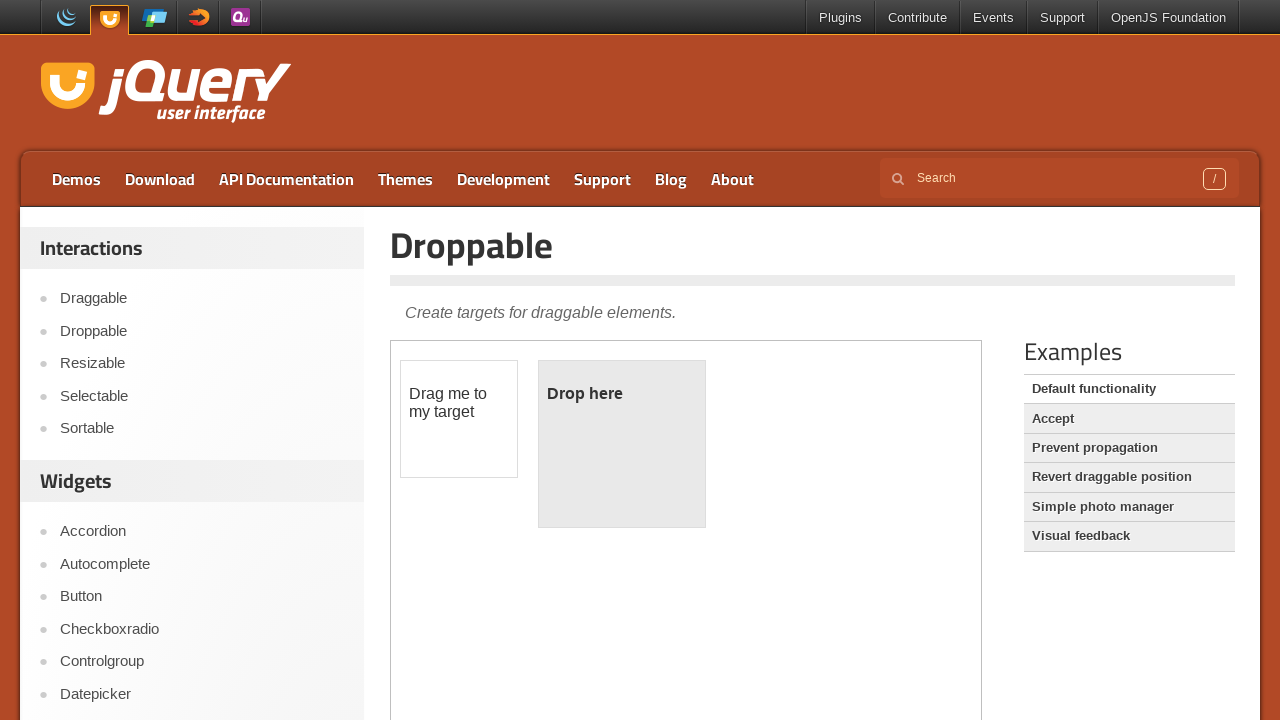

Located the droppable target element with id 'droppable'
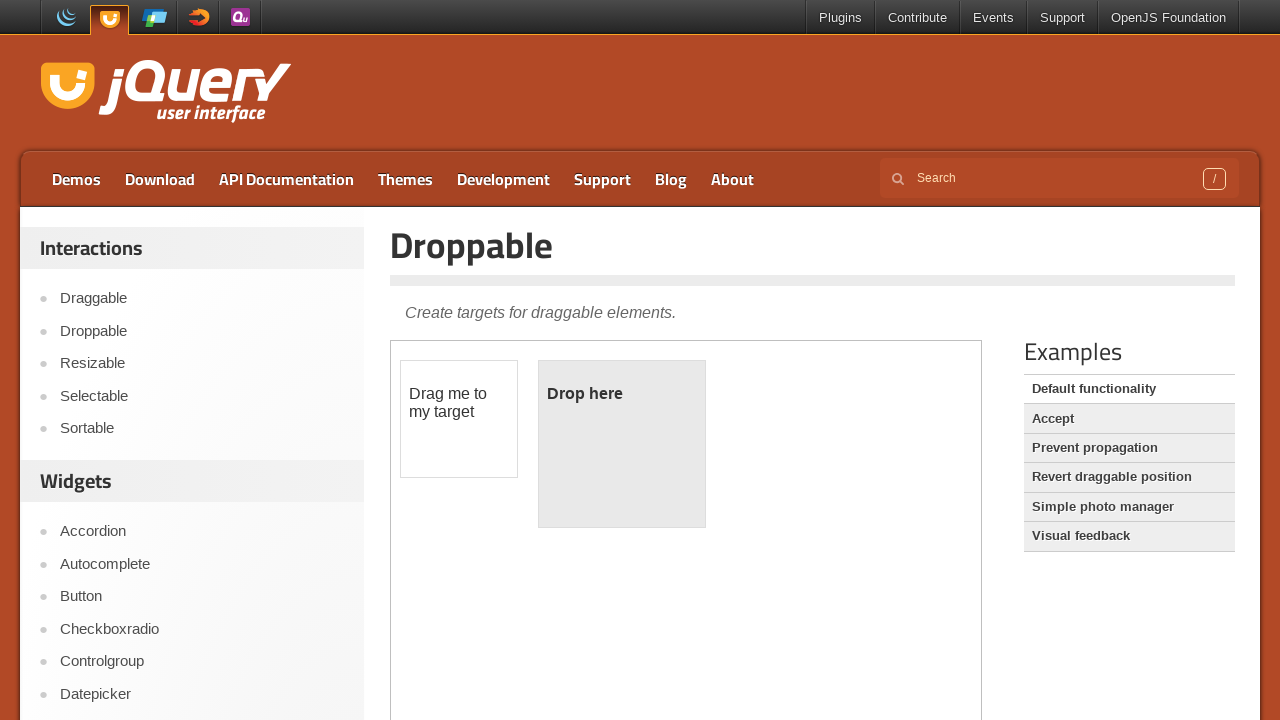

Dragged element from source to target location at (622, 444)
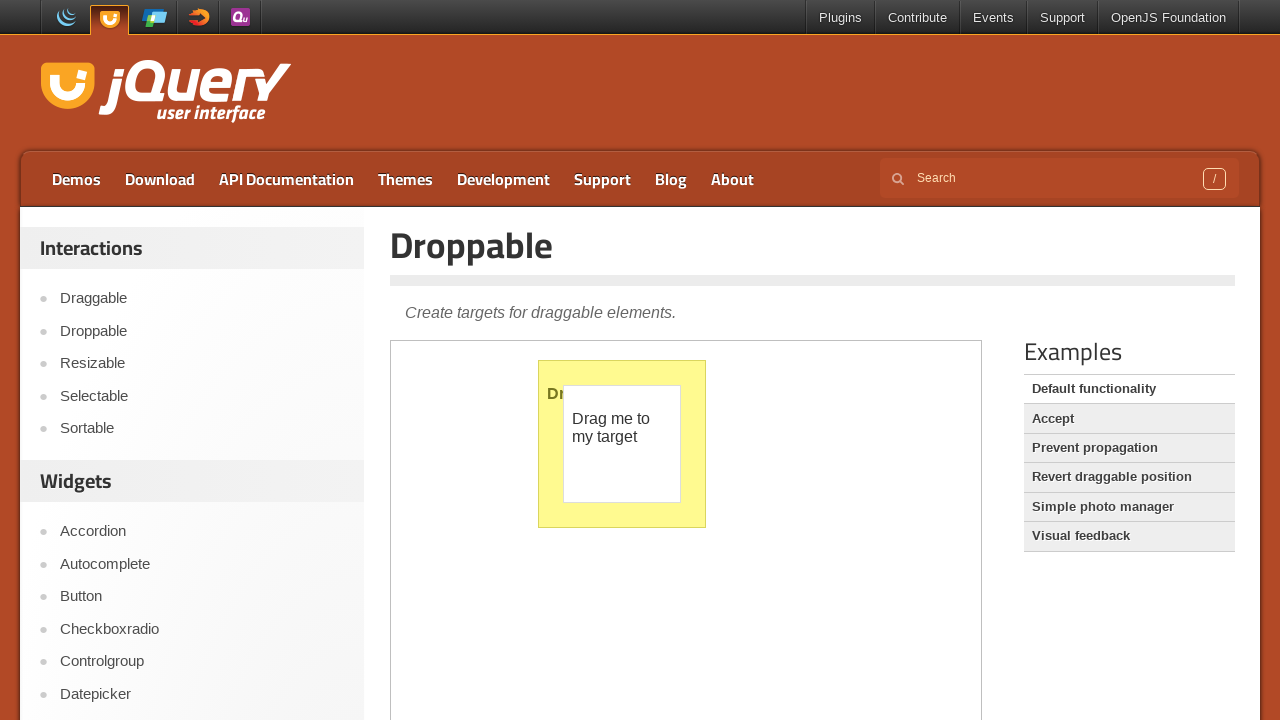

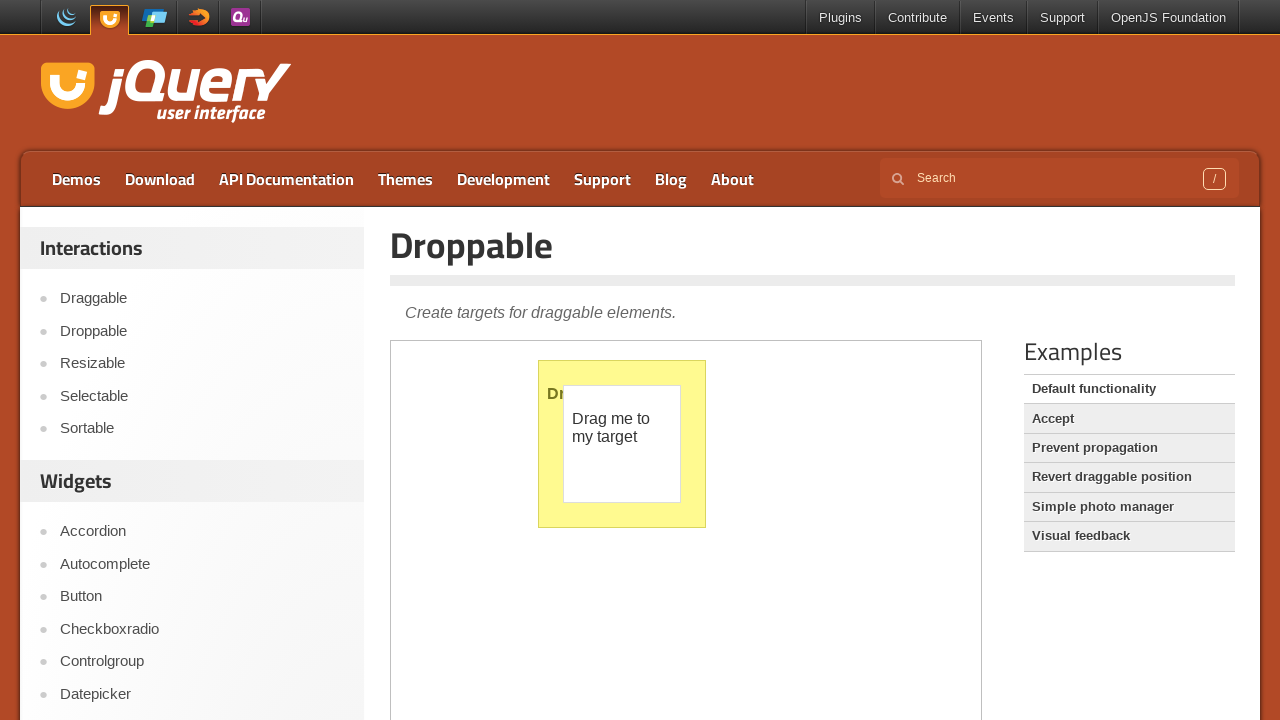